Tests various link functionalities including navigation, broken link detection, duplicate link checking, and counting links on a page

Starting URL: https://www.leafground.com/link.xhtml

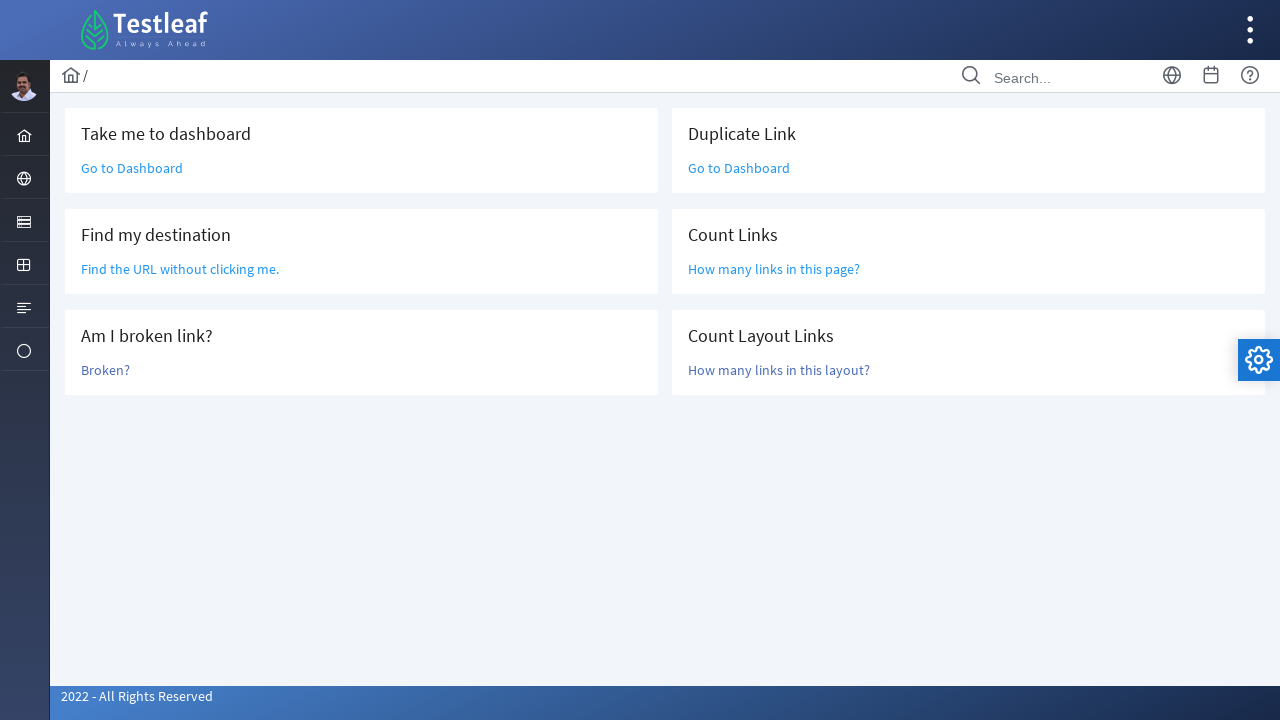

Clicked 'Go to Dashboard' link at (132, 168) on text='Go to Dashboard'
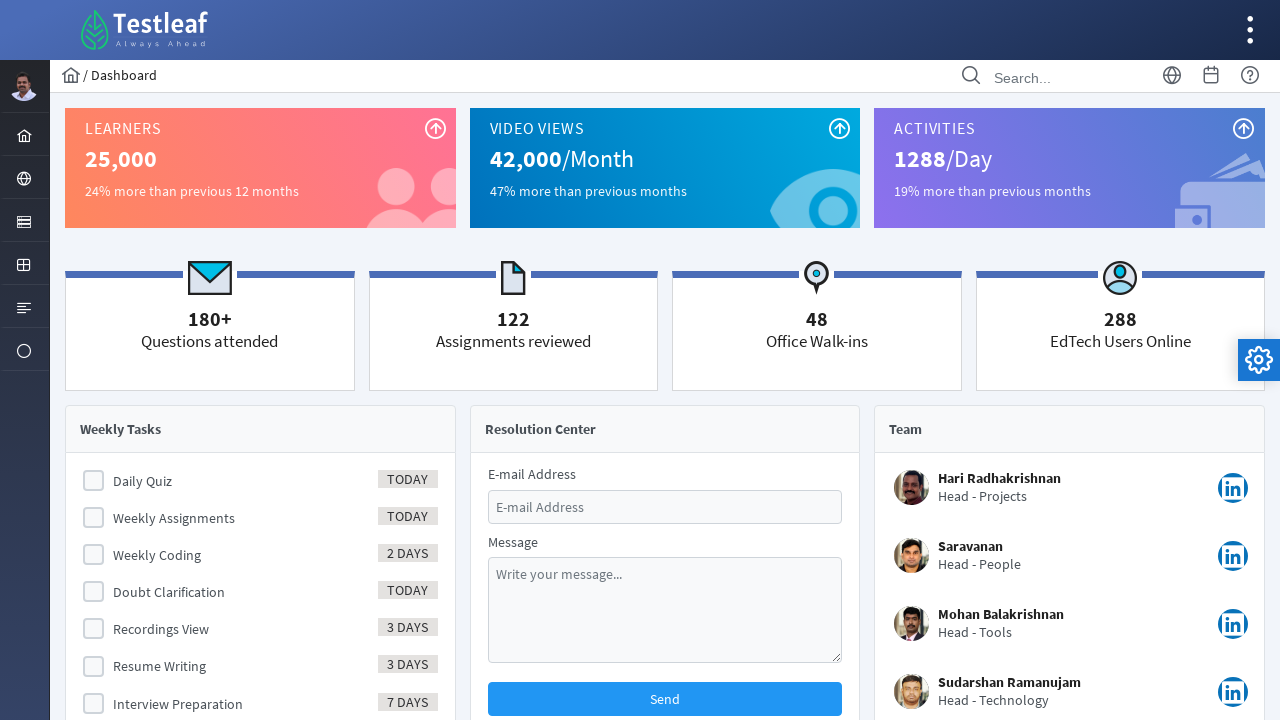

Verified navigation to Dashboard page
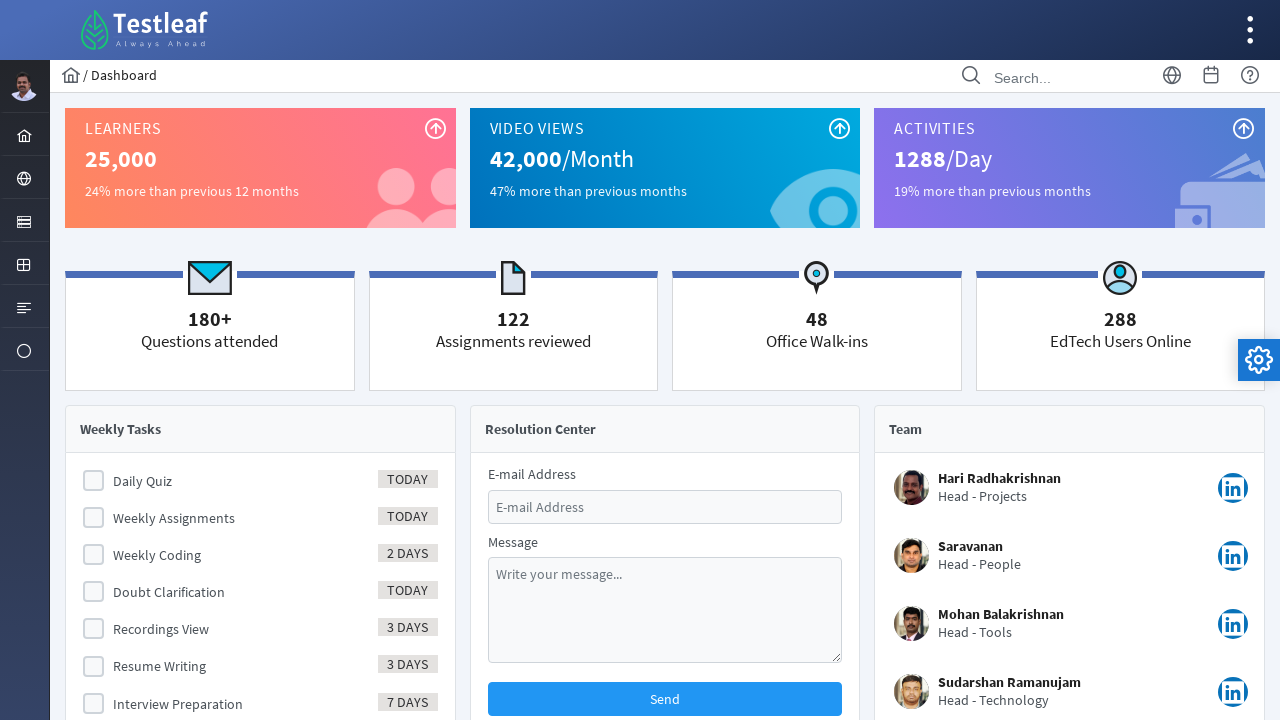

Navigated back to links page
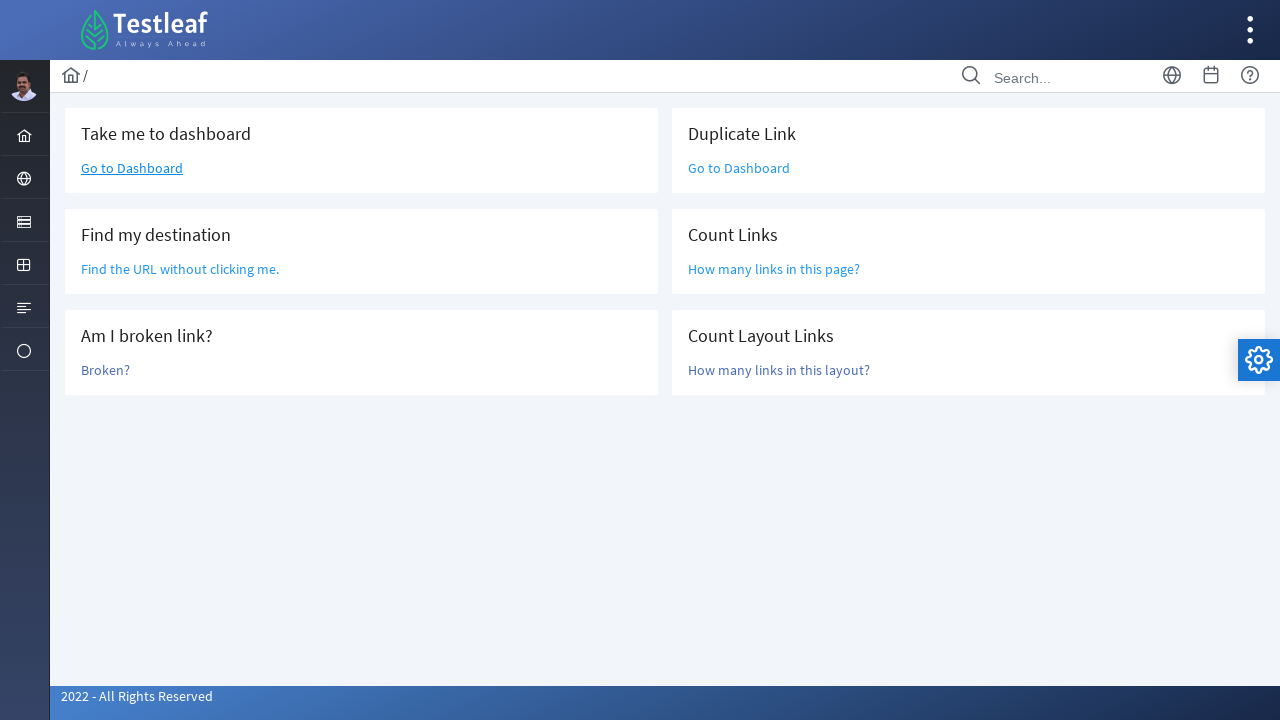

Located link element for URL extraction
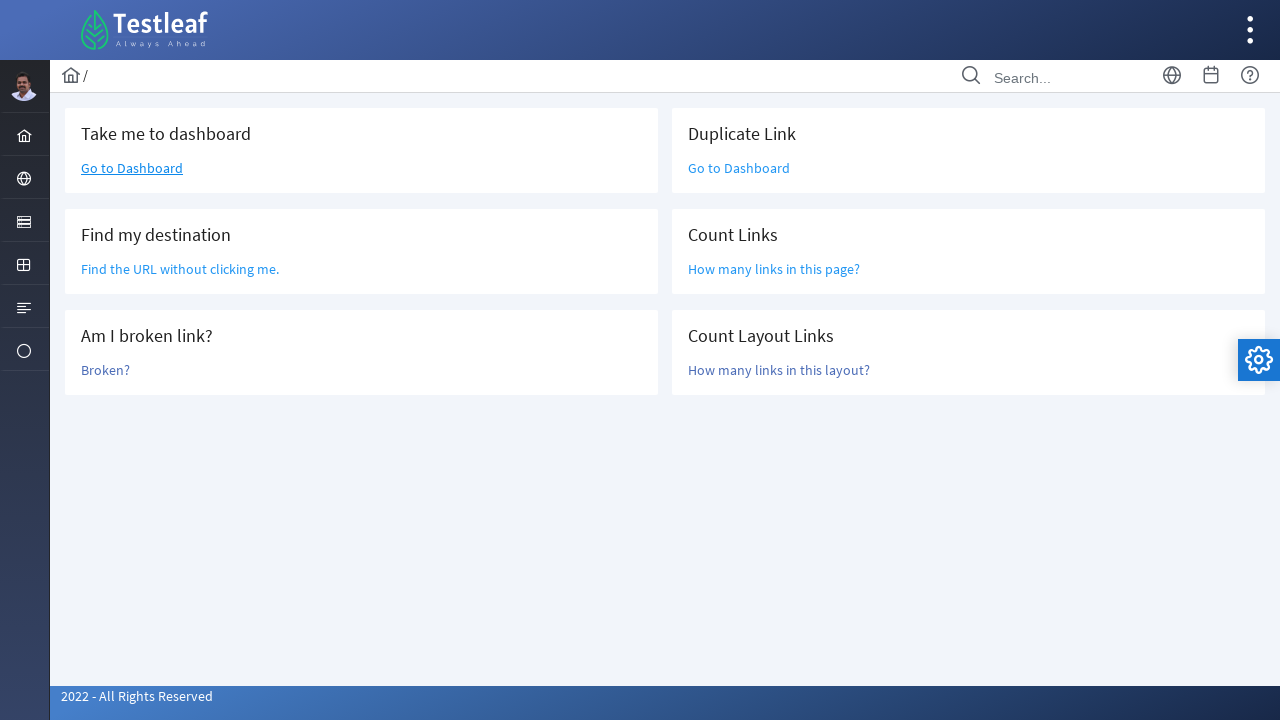

Extracted destination URL: /grid.xhtml
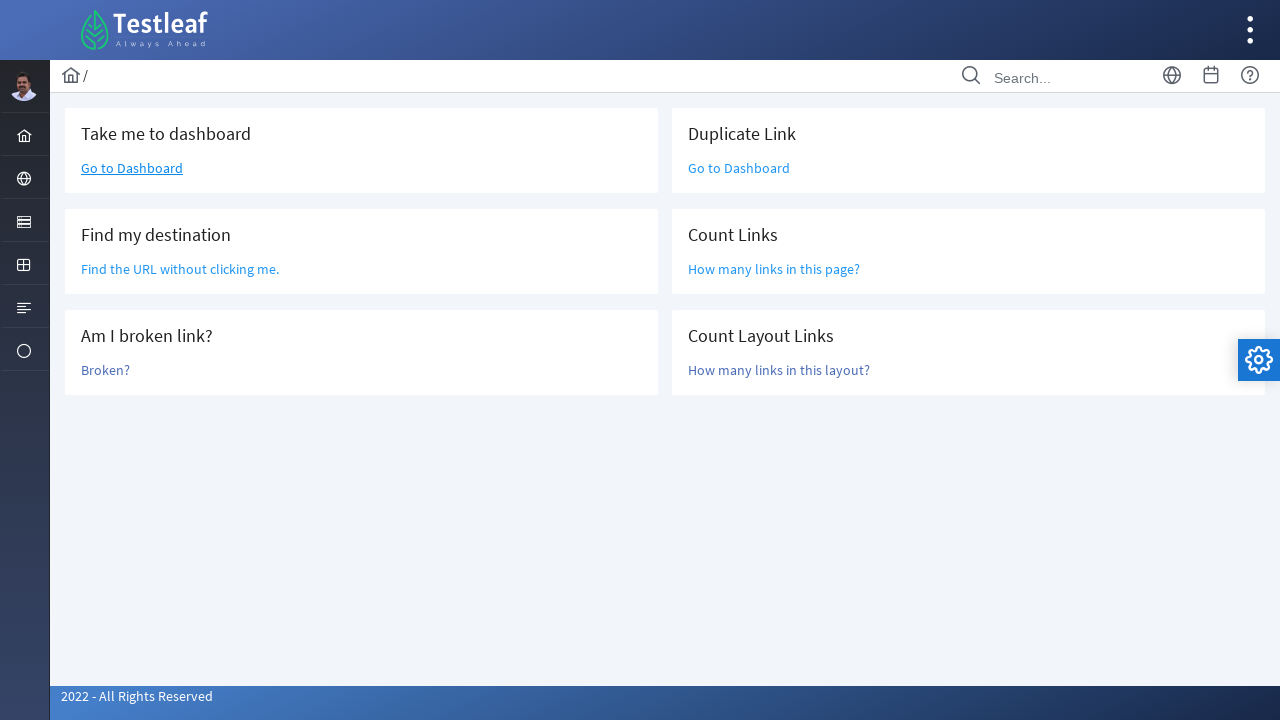

Clicked 'Broken?' link to test for broken link at (106, 370) on text='Broken?'
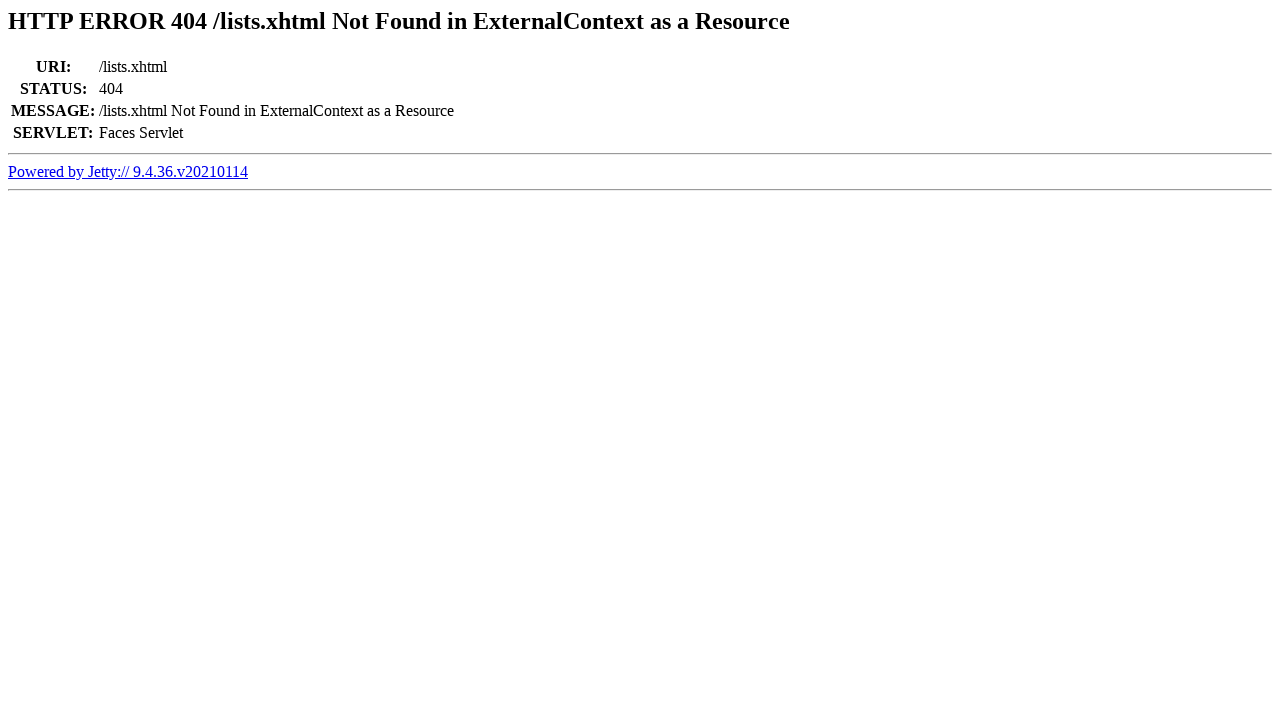

Checked for broken link - is broken: True
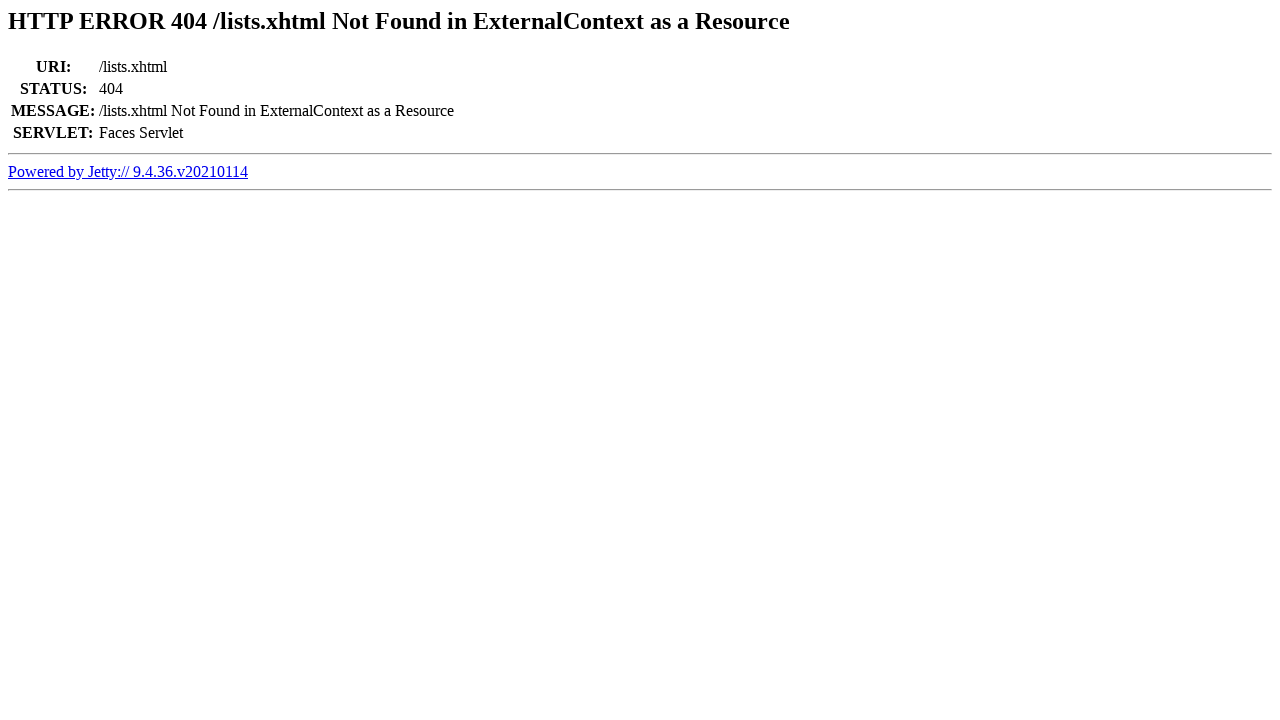

Navigated back from broken link test
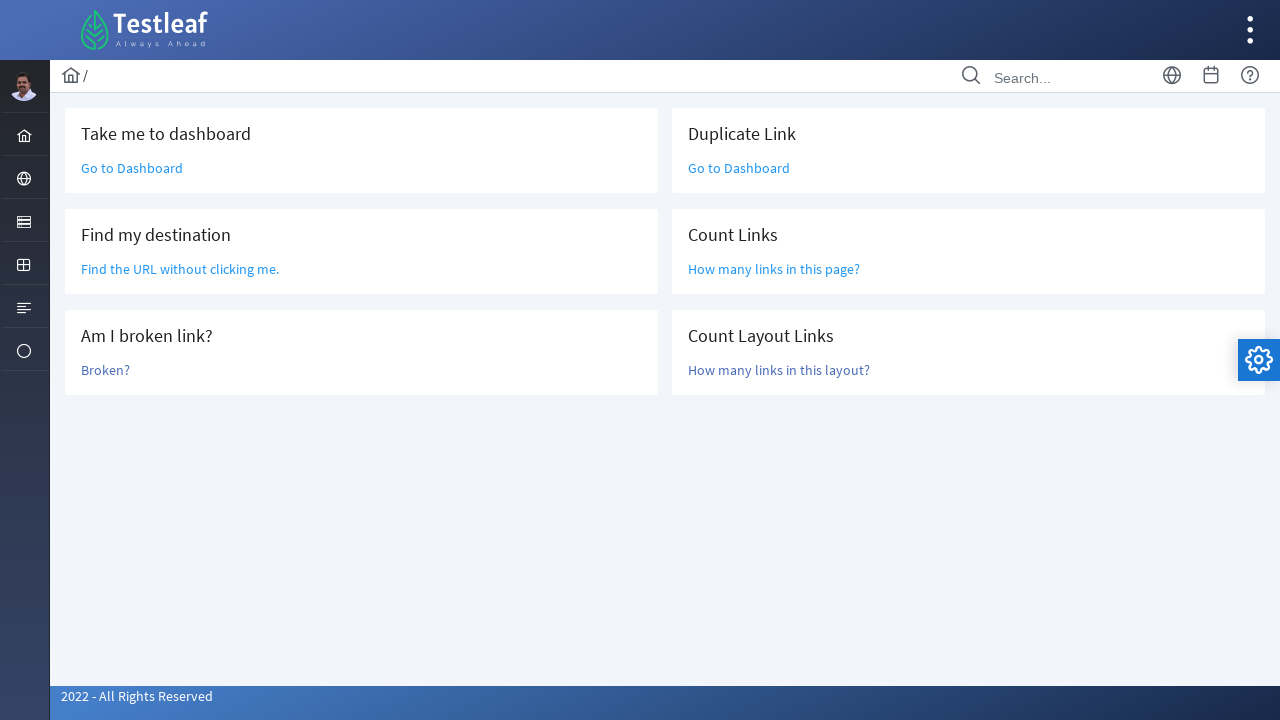

Located all 'Go to Dashboard' links
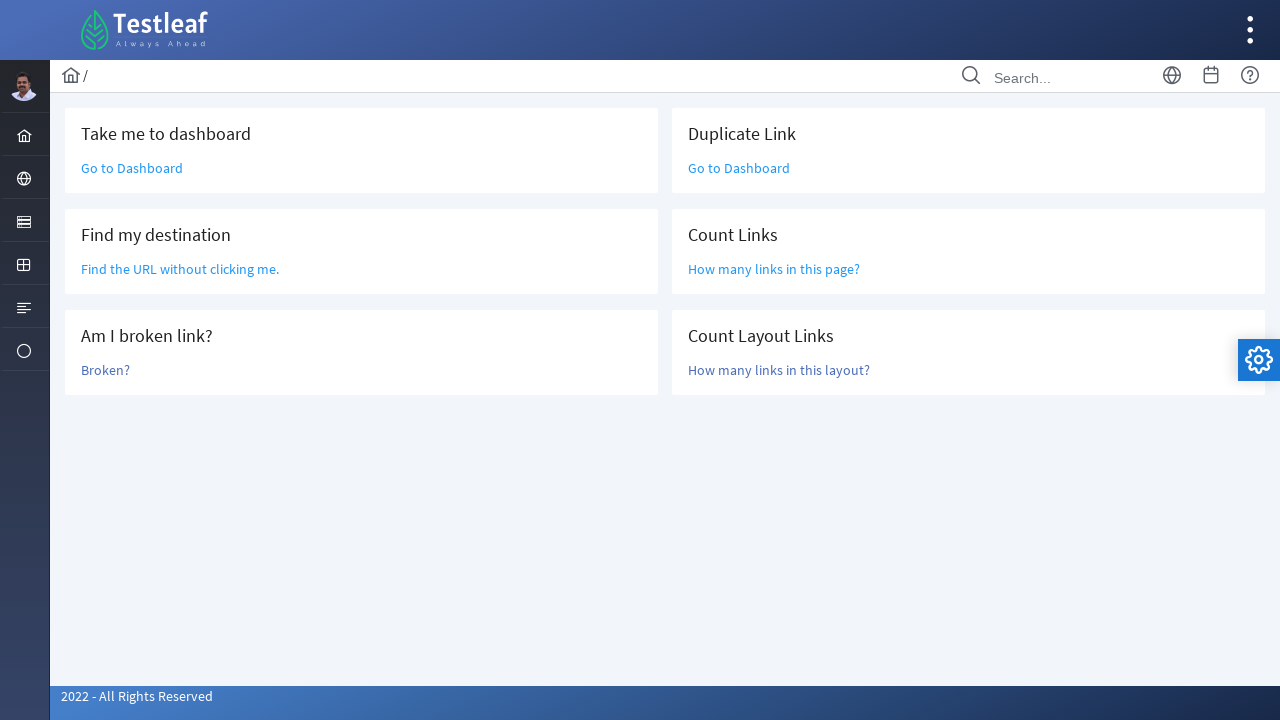

Counted duplicate 'Go to Dashboard' links: 2
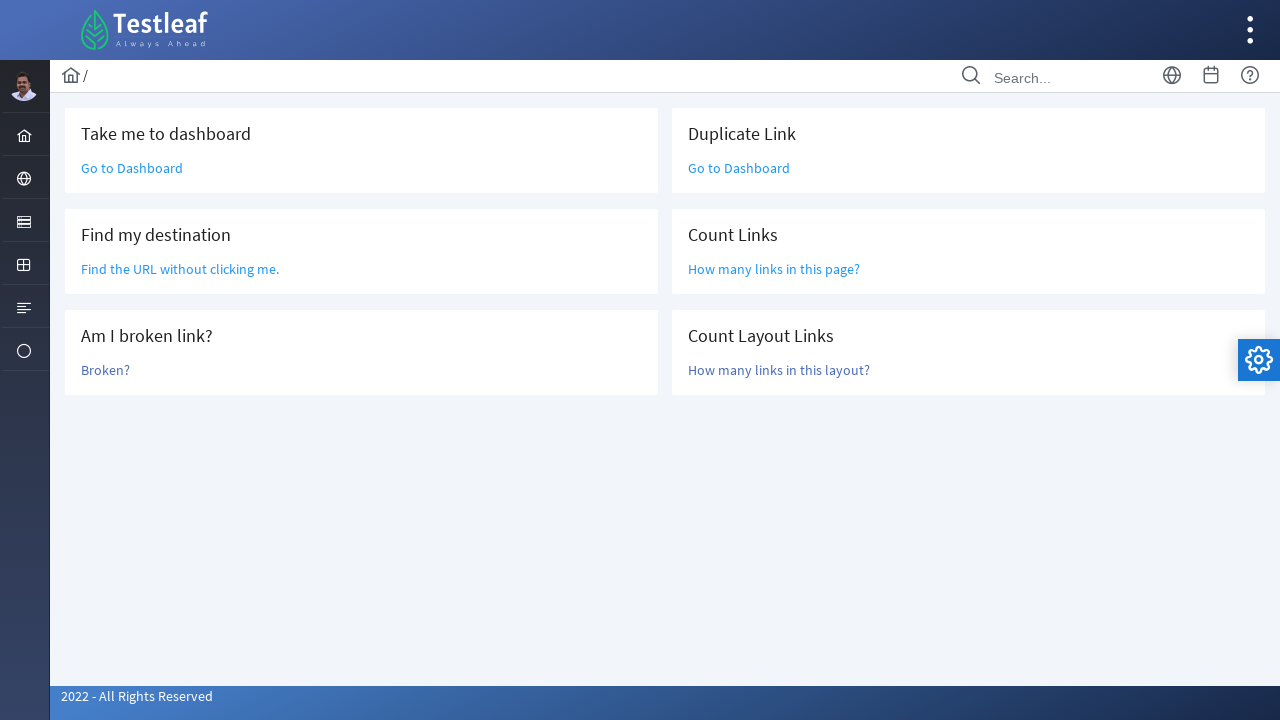

Clicked 'How many links in this page?' link at (774, 269) on text='How many links in this page?'
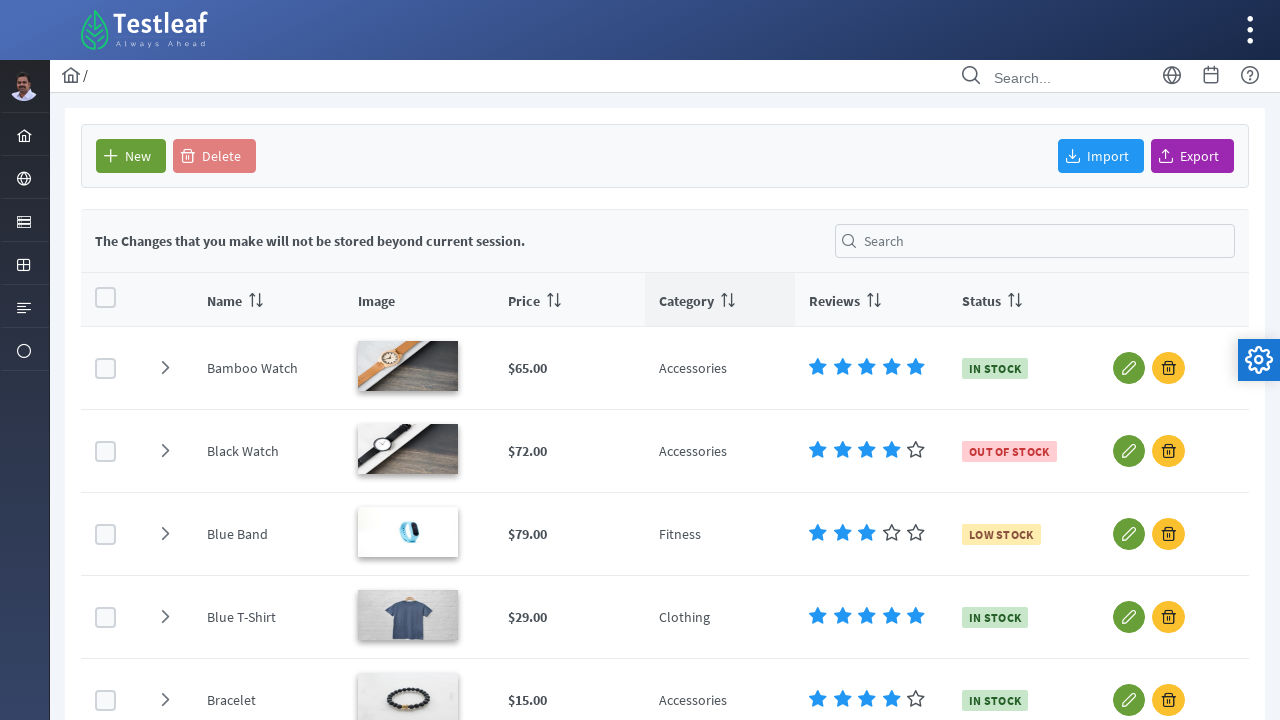

Waited for page to load completely
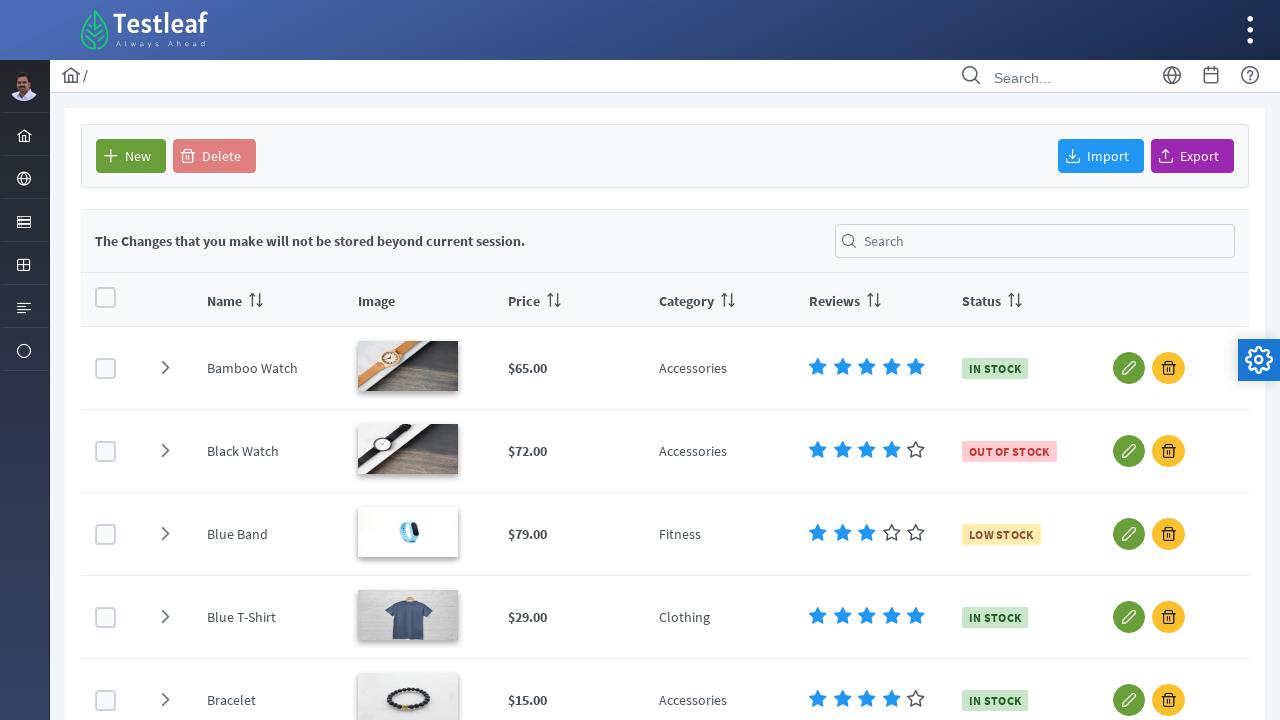

Located all anchor tags on page
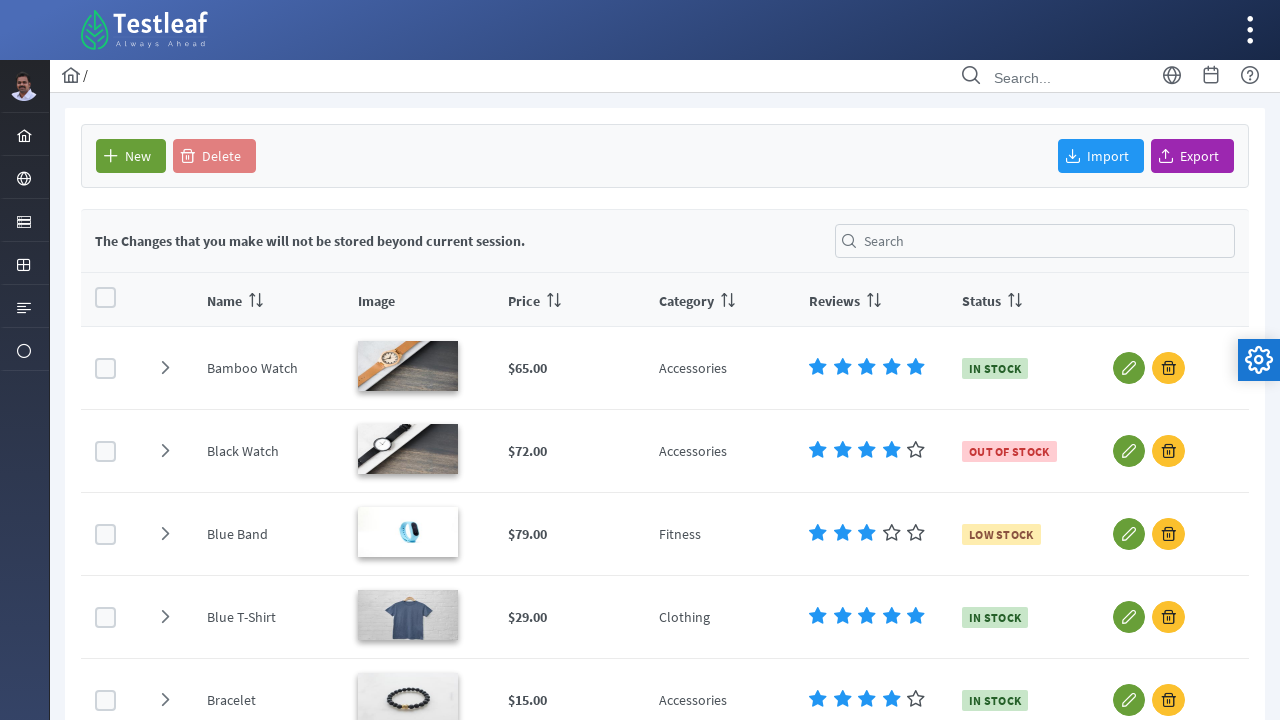

Counted total links on page: 79
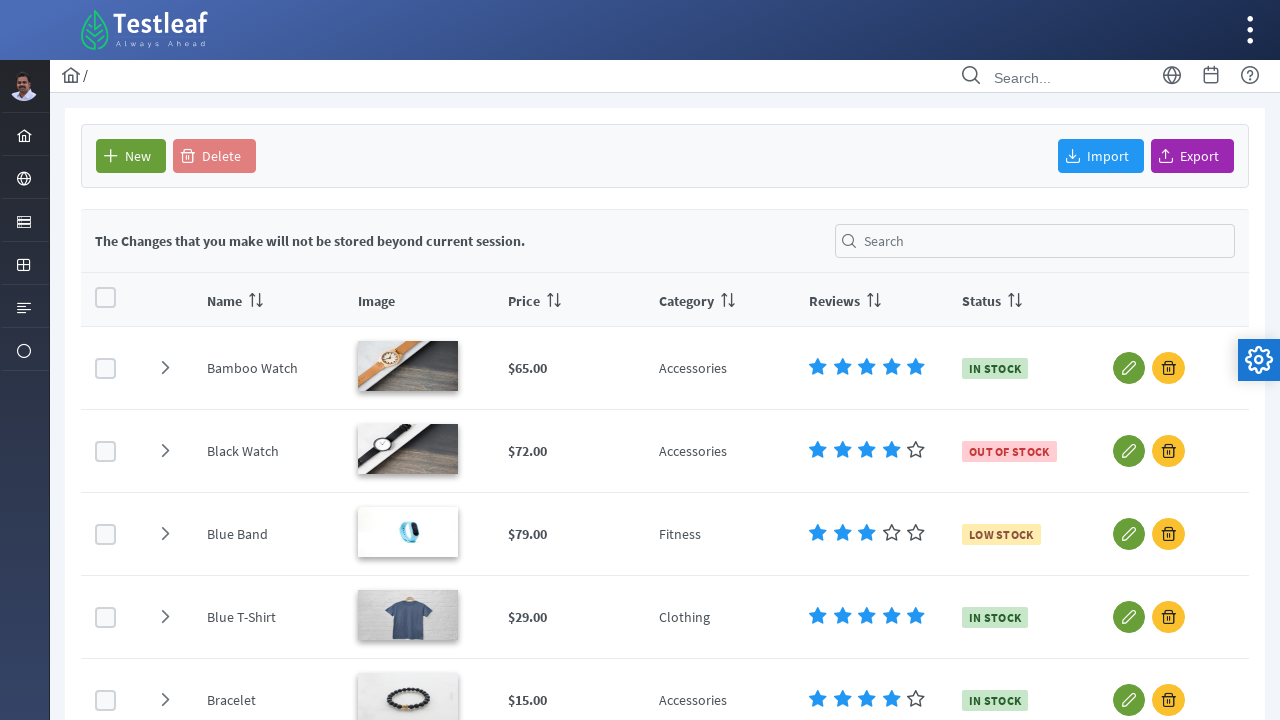

Navigated back to links page
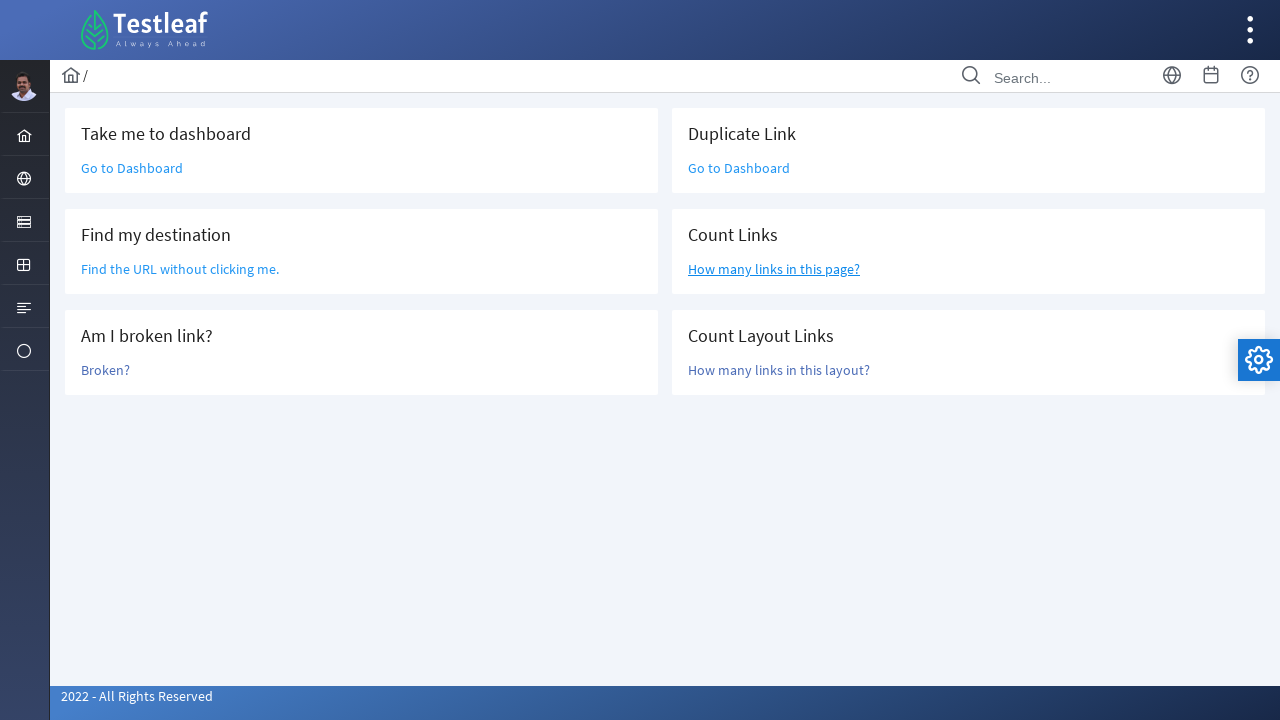

Clicked layout counting link at (779, 370) on text=/.*layout\?.*/
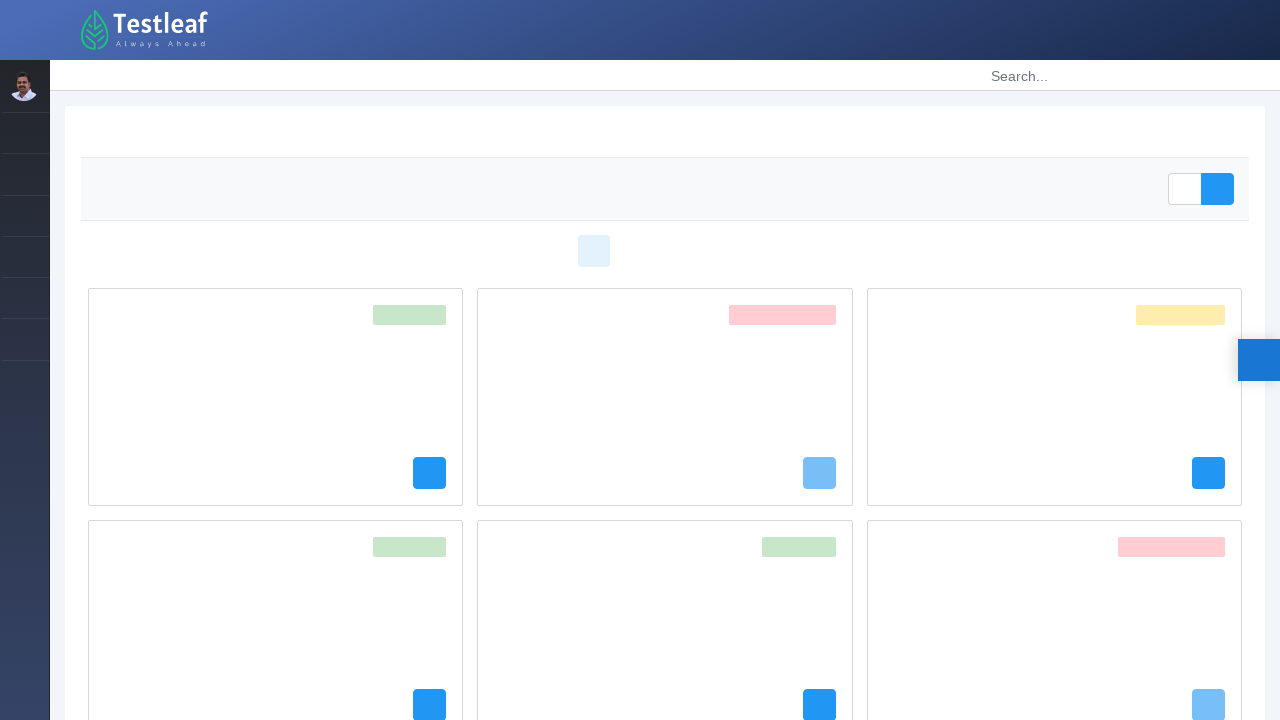

Waited for page to load completely
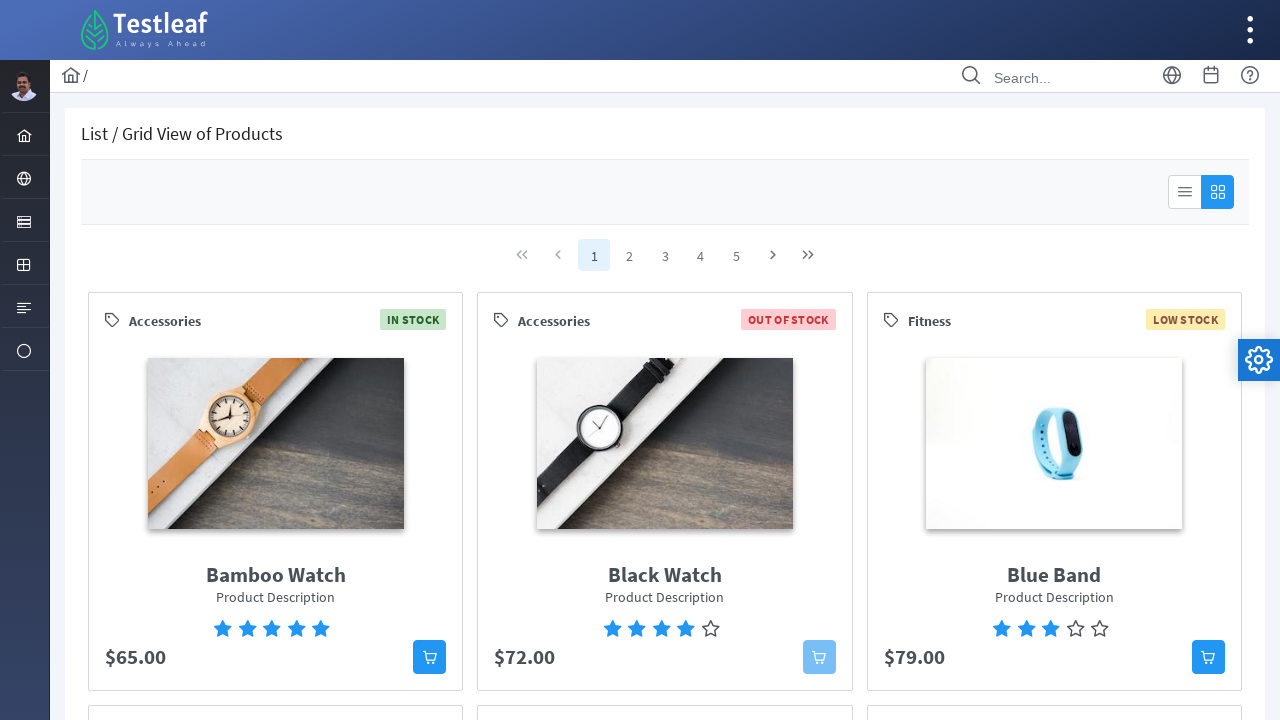

Located all div elements on page
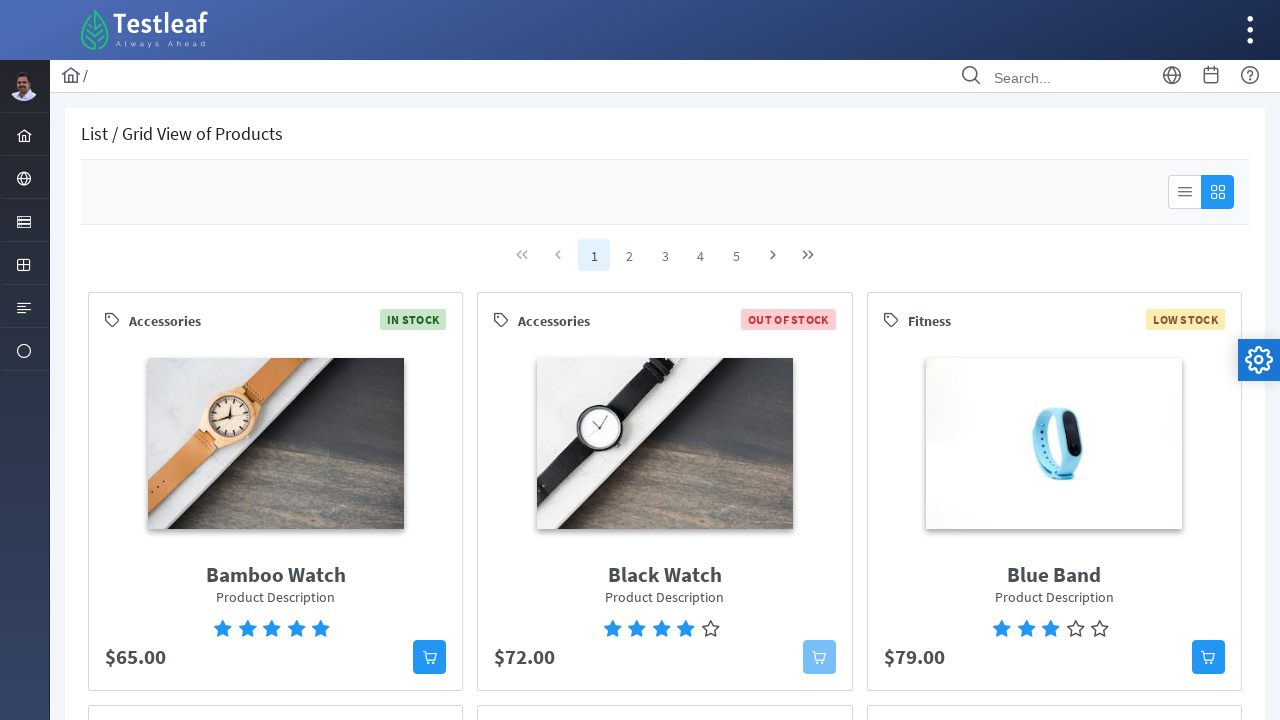

Counted total div layout elements: 293
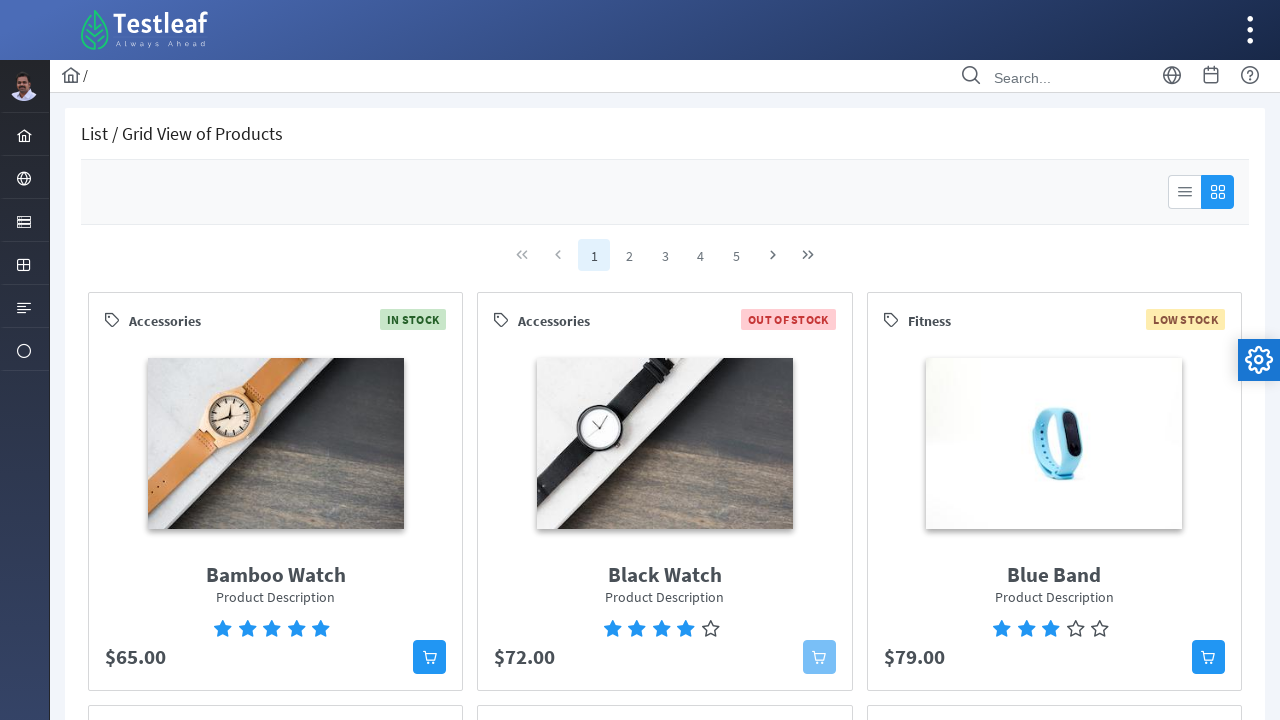

Navigated back to links page
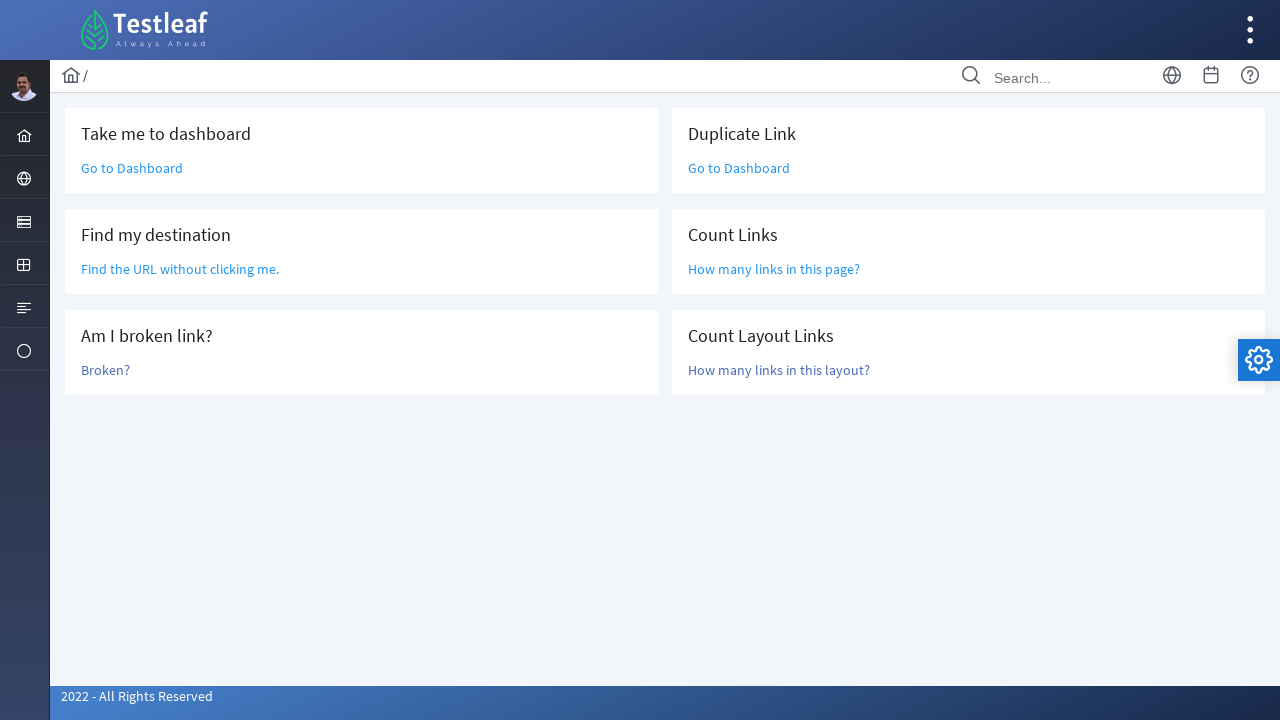

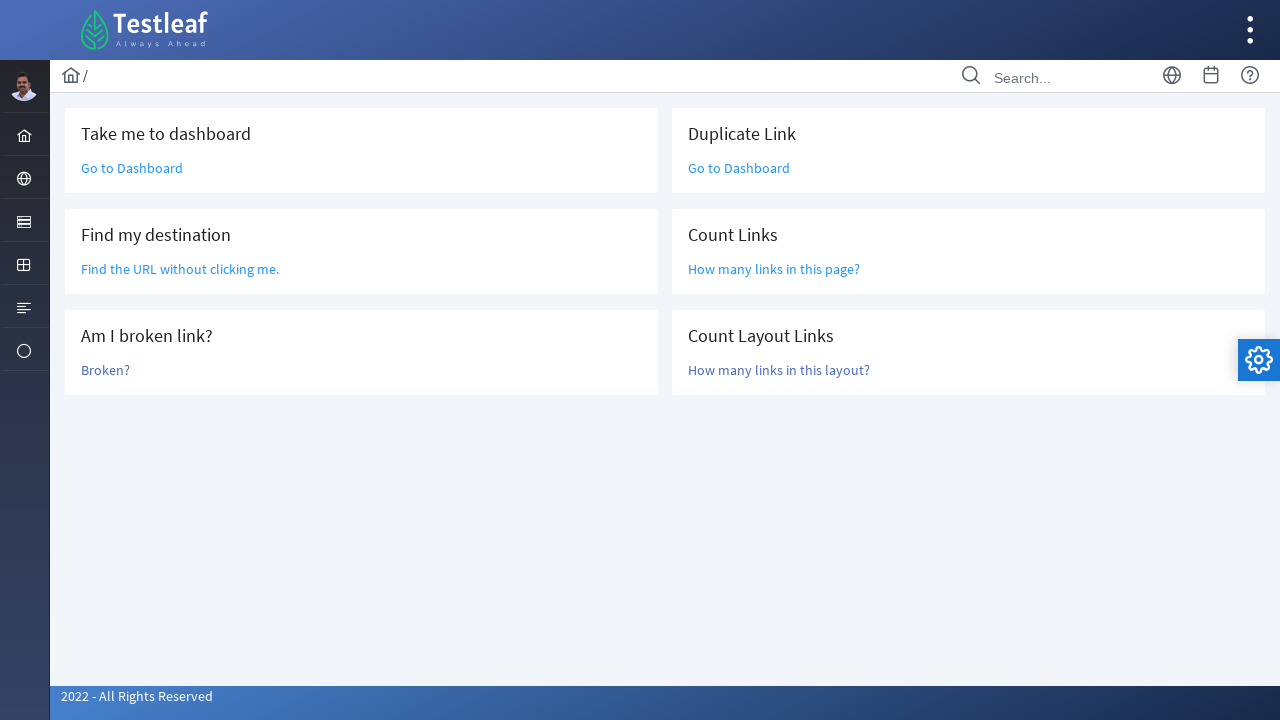